Tests browser window handling by opening new tabs and windows, then closing them and switching back to the main window.

Starting URL: https://demoqa.com/browser-windows

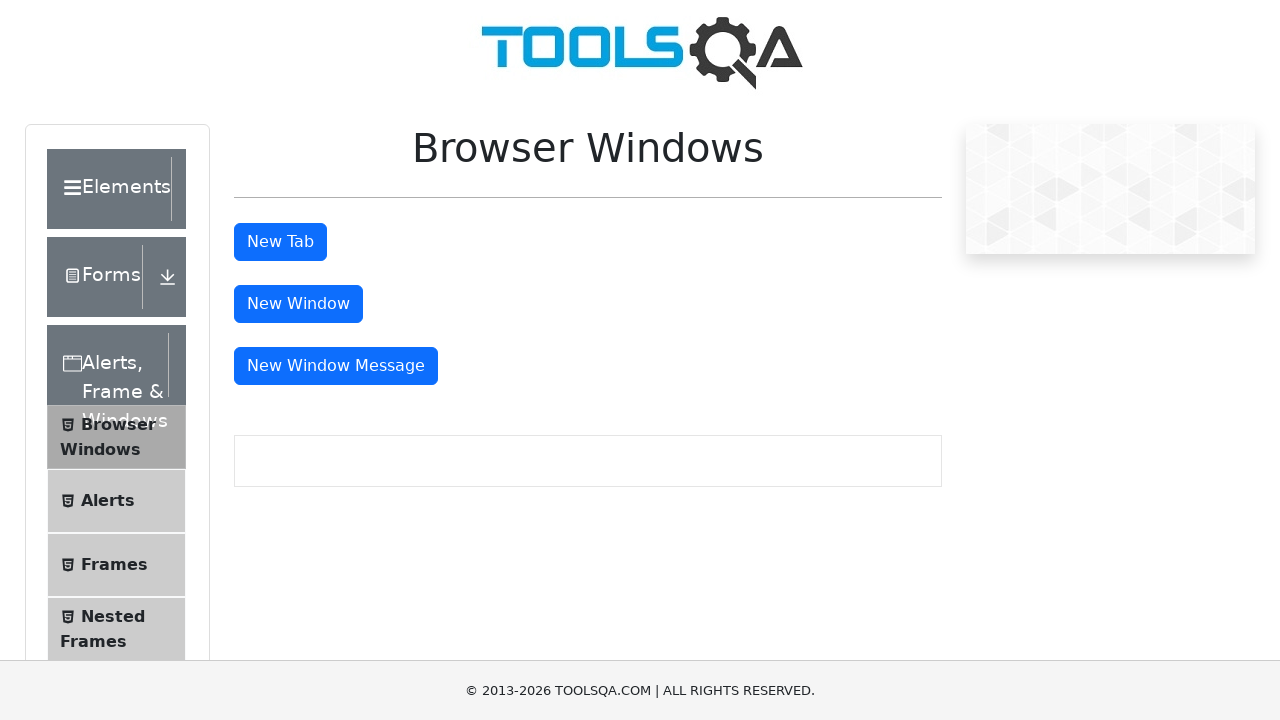

Clicked tab button to open new tab at (280, 242) on #tabButton
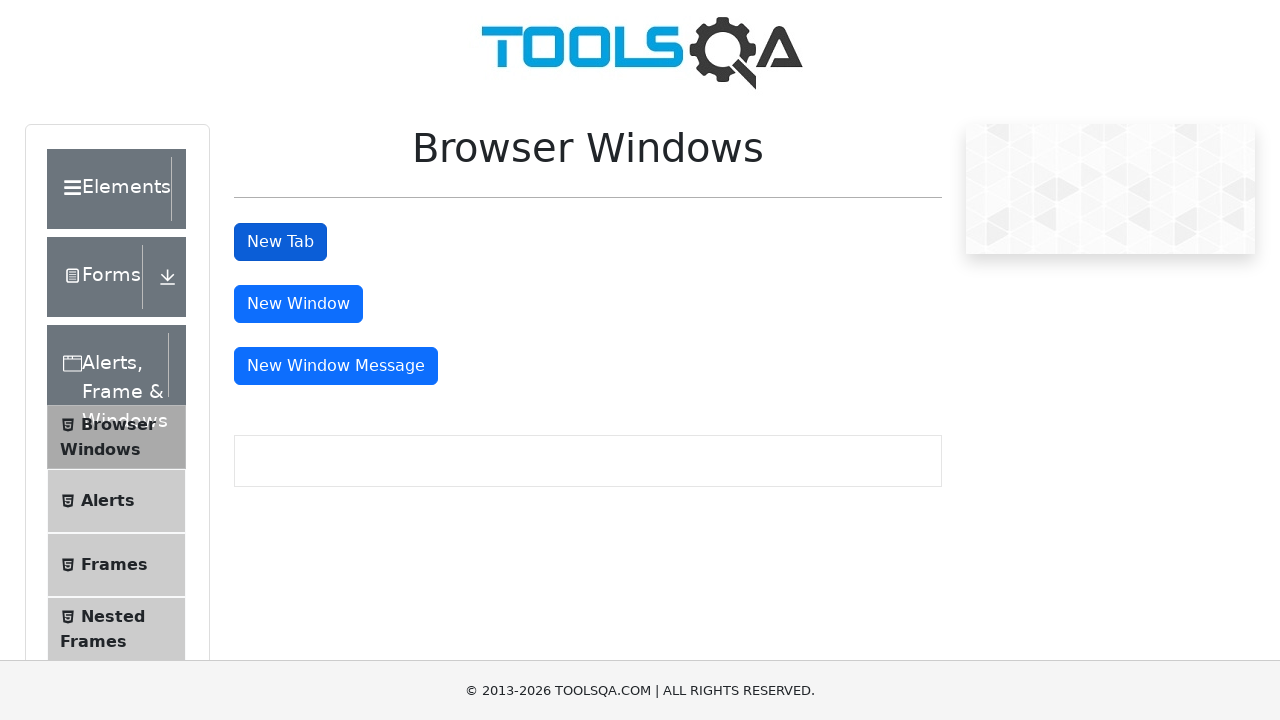

New tab loaded successfully
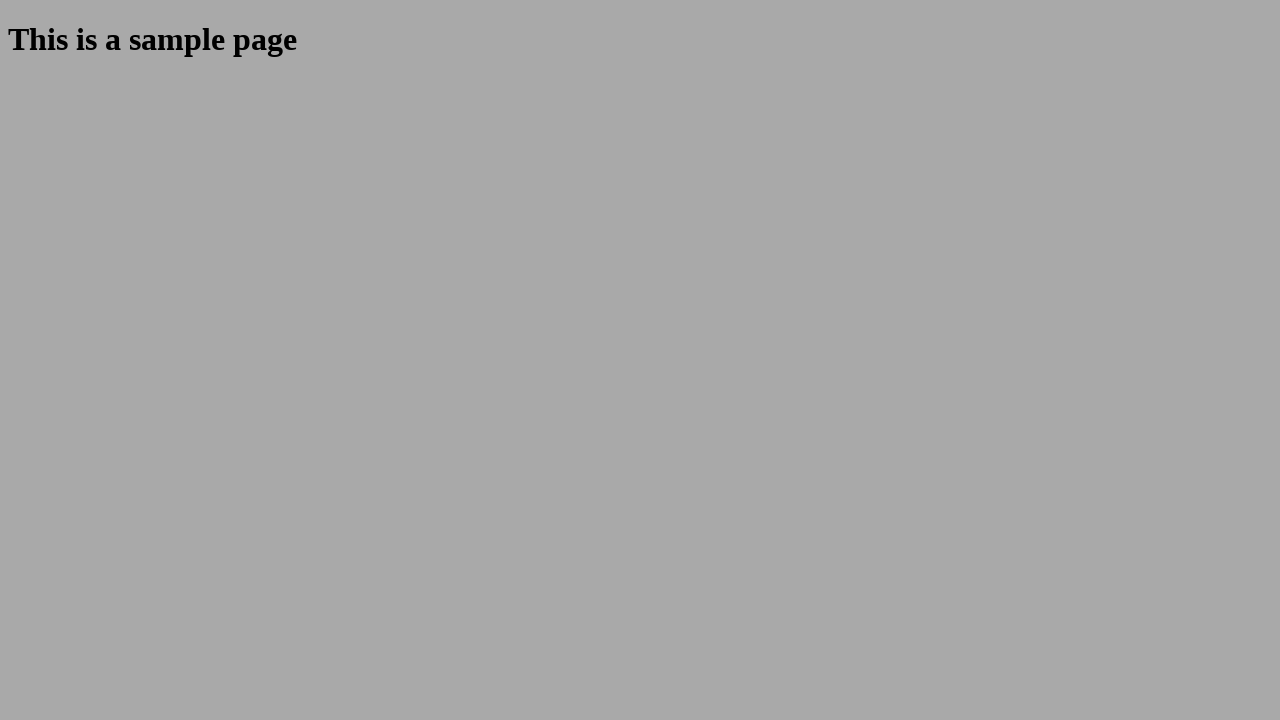

Closed new tab
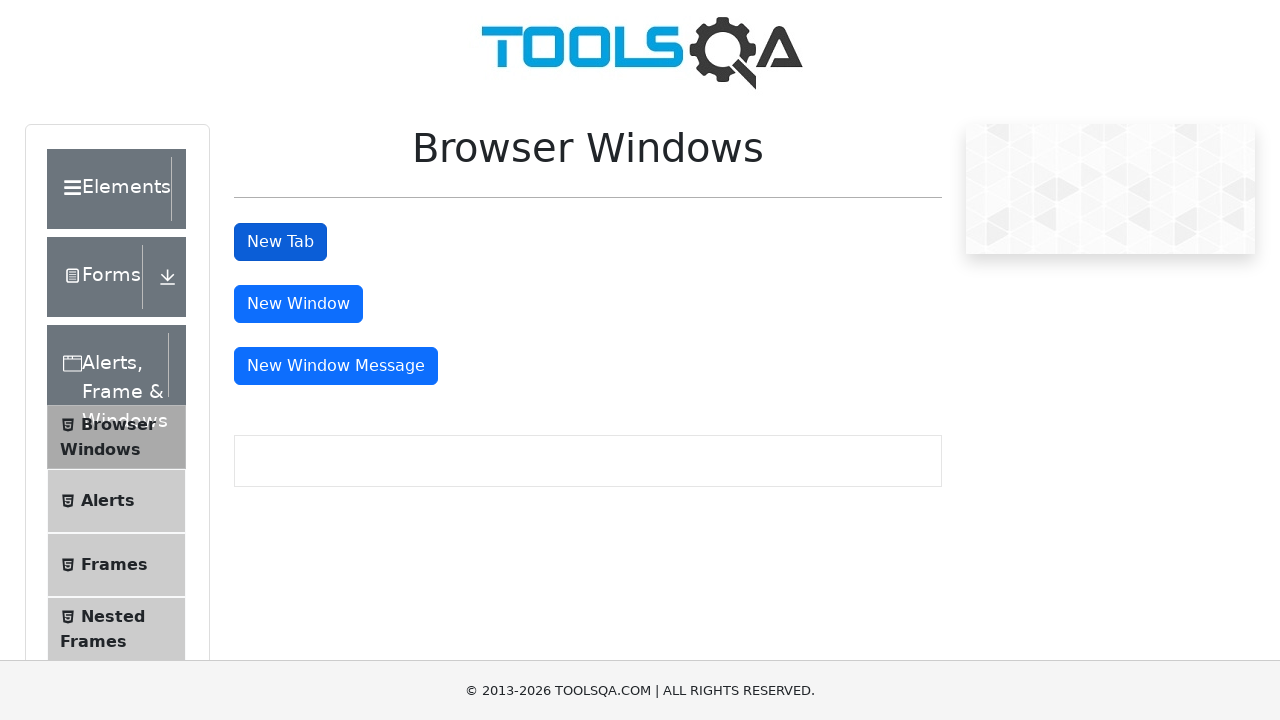

Clicked window button to open new window at (298, 304) on #windowButton
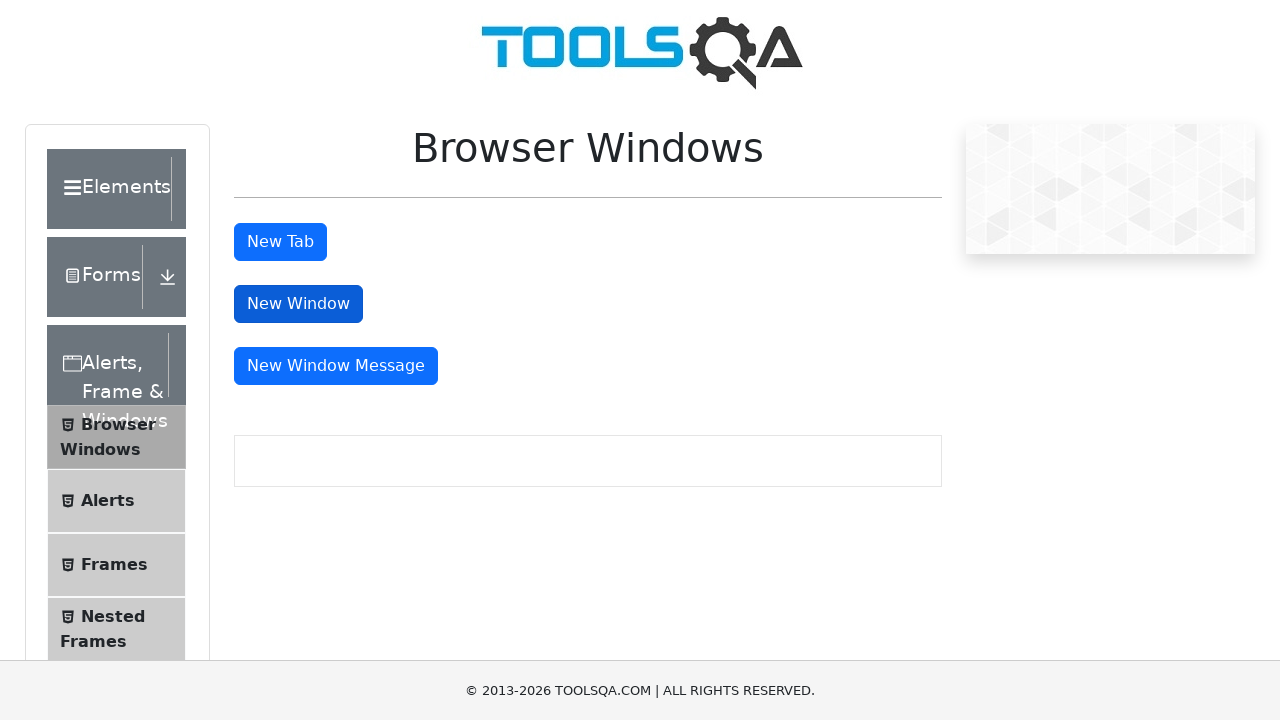

New window loaded successfully
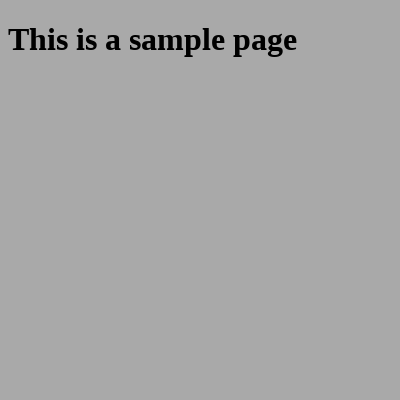

Closed new window and switched back to main window
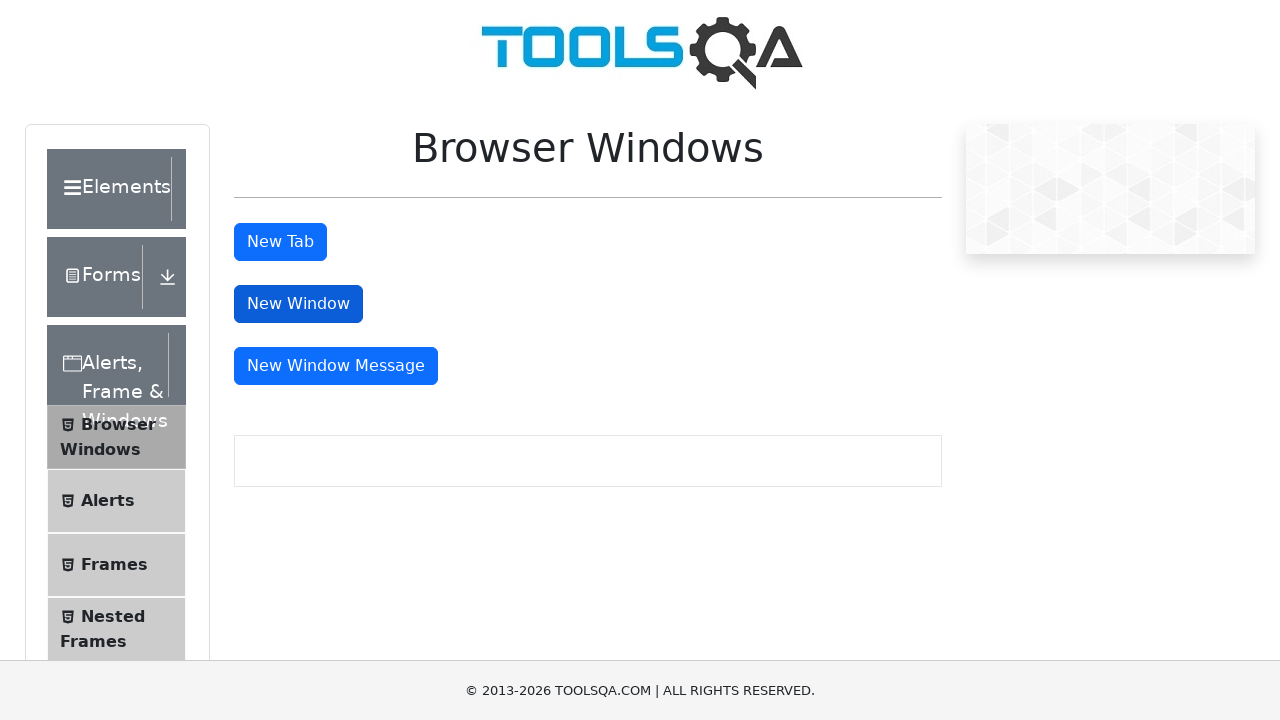

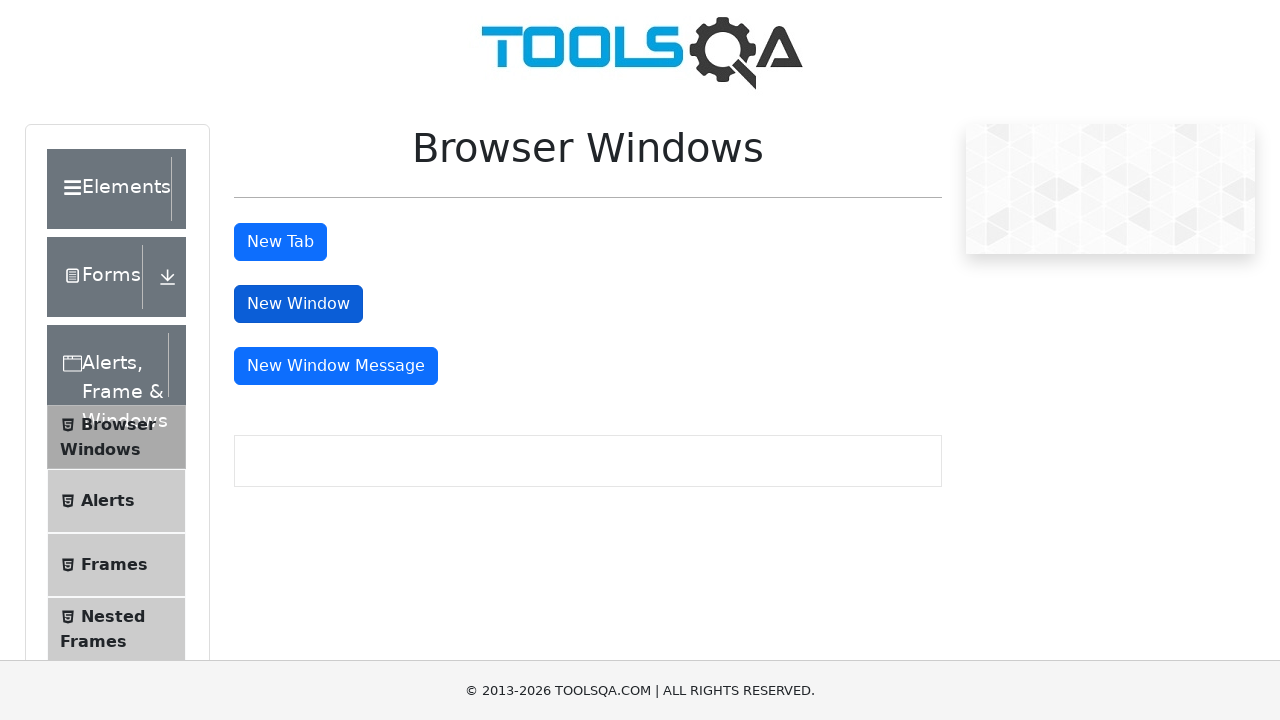